Tests radio button and checkbox selection on a practice form by selecting the Ruby radio button and the Sing checkbox

Starting URL: http://seleniumpractise.blogspot.com/2016/08/how-to-automate-radio-button-in.html

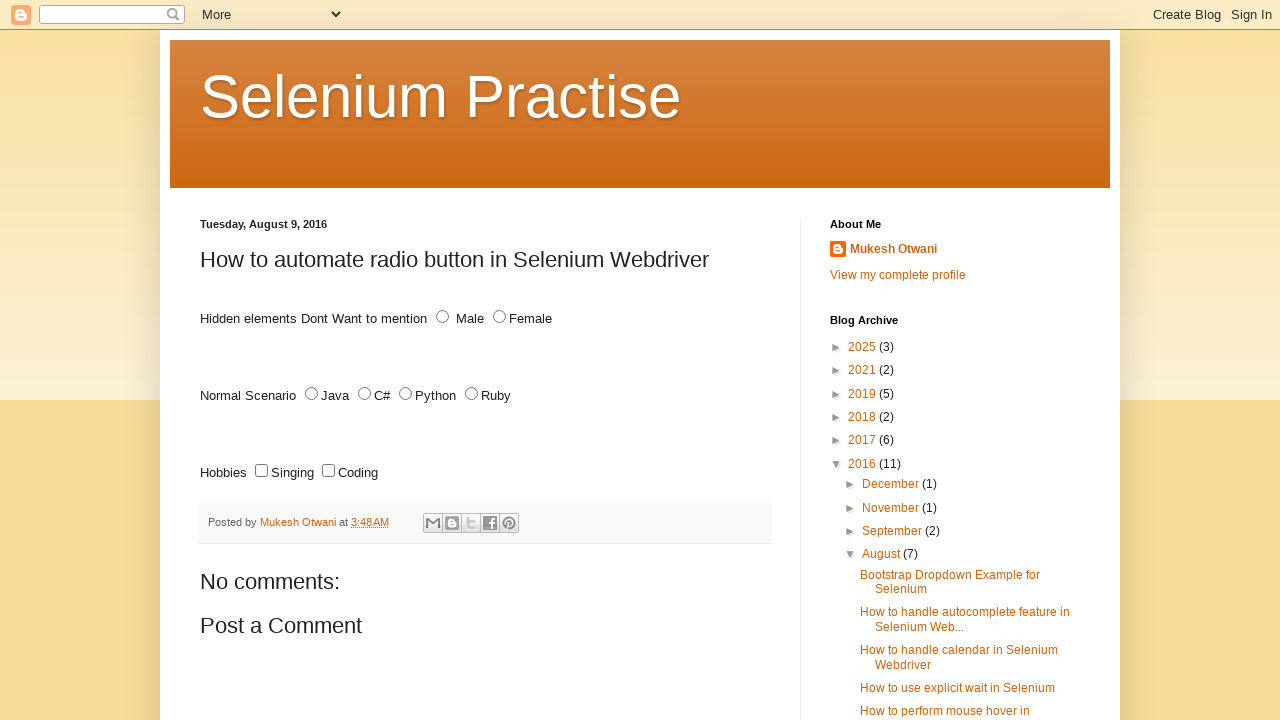

Located all radio buttons with name 'lang'
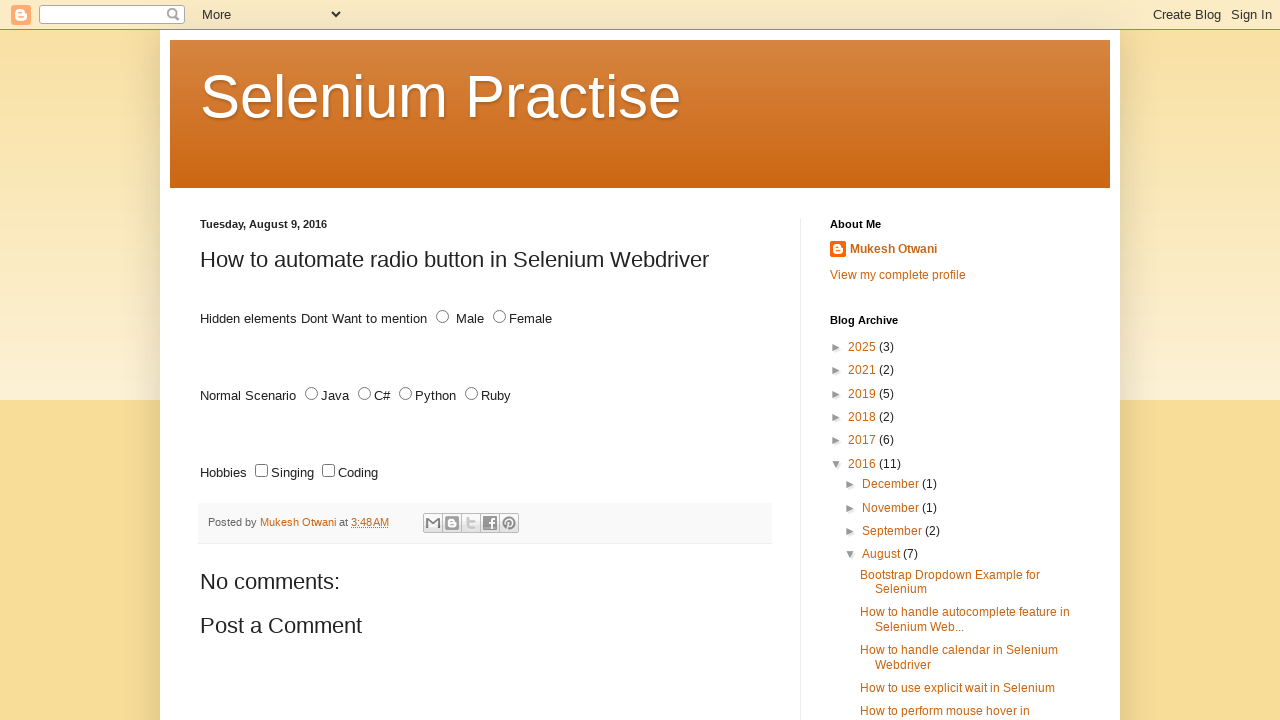

Retrieved value attribute from radio button
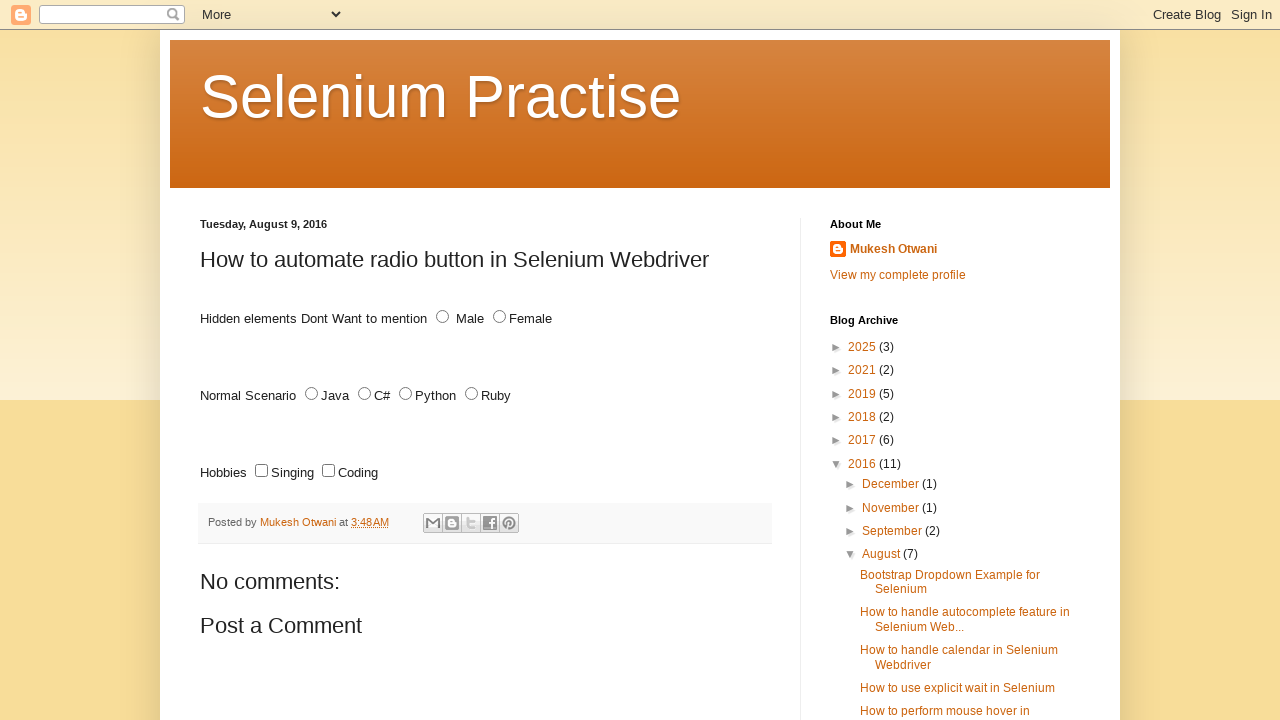

Retrieved value attribute from radio button
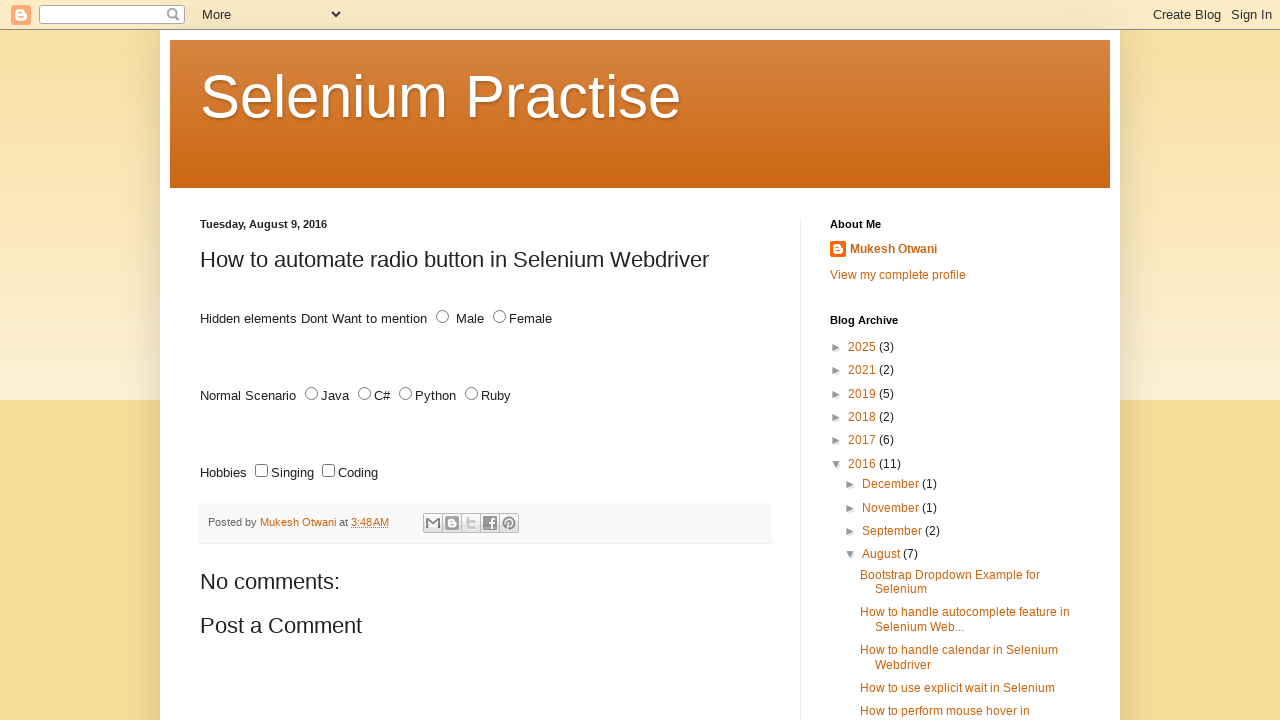

Retrieved value attribute from radio button
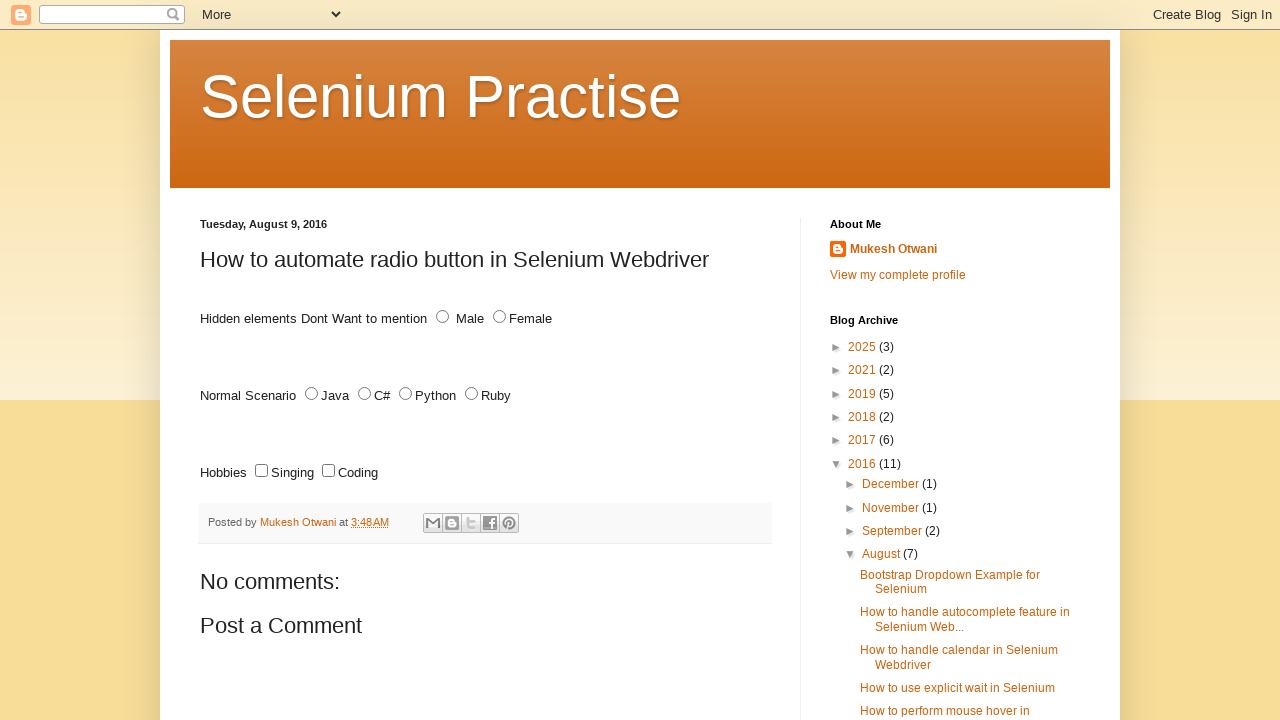

Retrieved value attribute from radio button
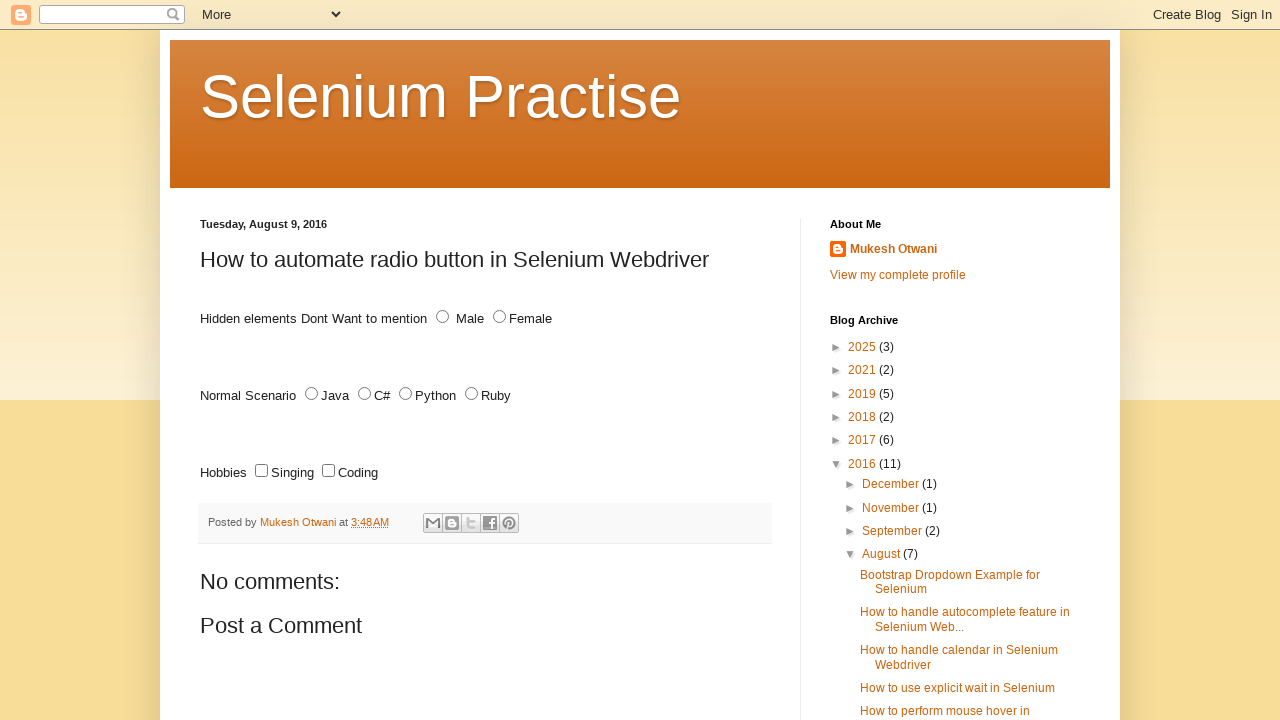

Selected Ruby radio button at (472, 394) on input[name='lang'][type='radio'] >> nth=3
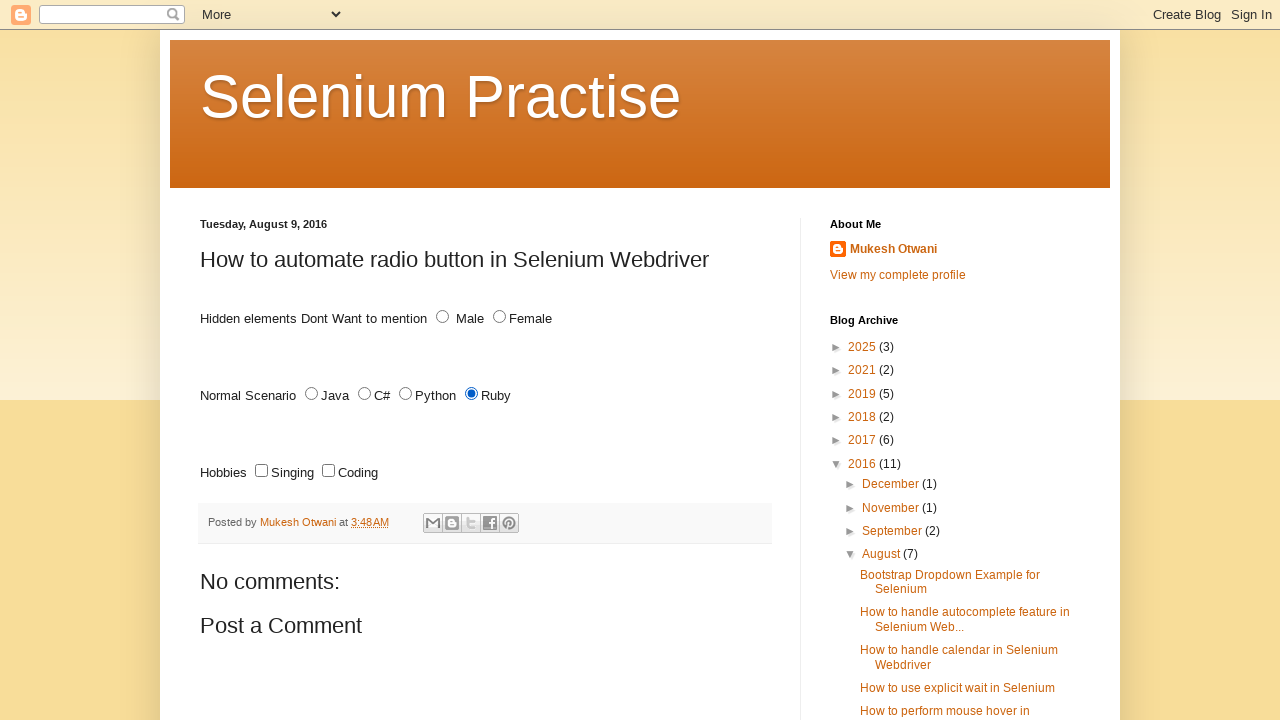

Located all checkboxes with name 'lang'
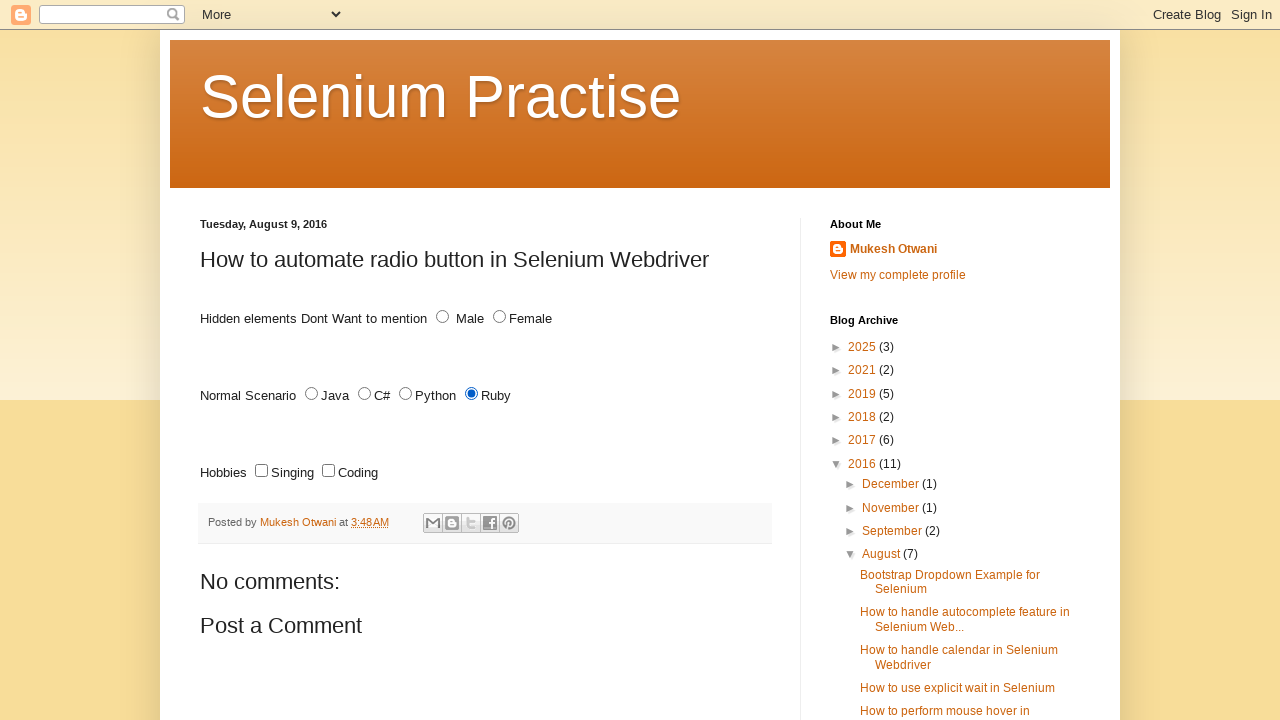

Retrieved id attribute from checkbox
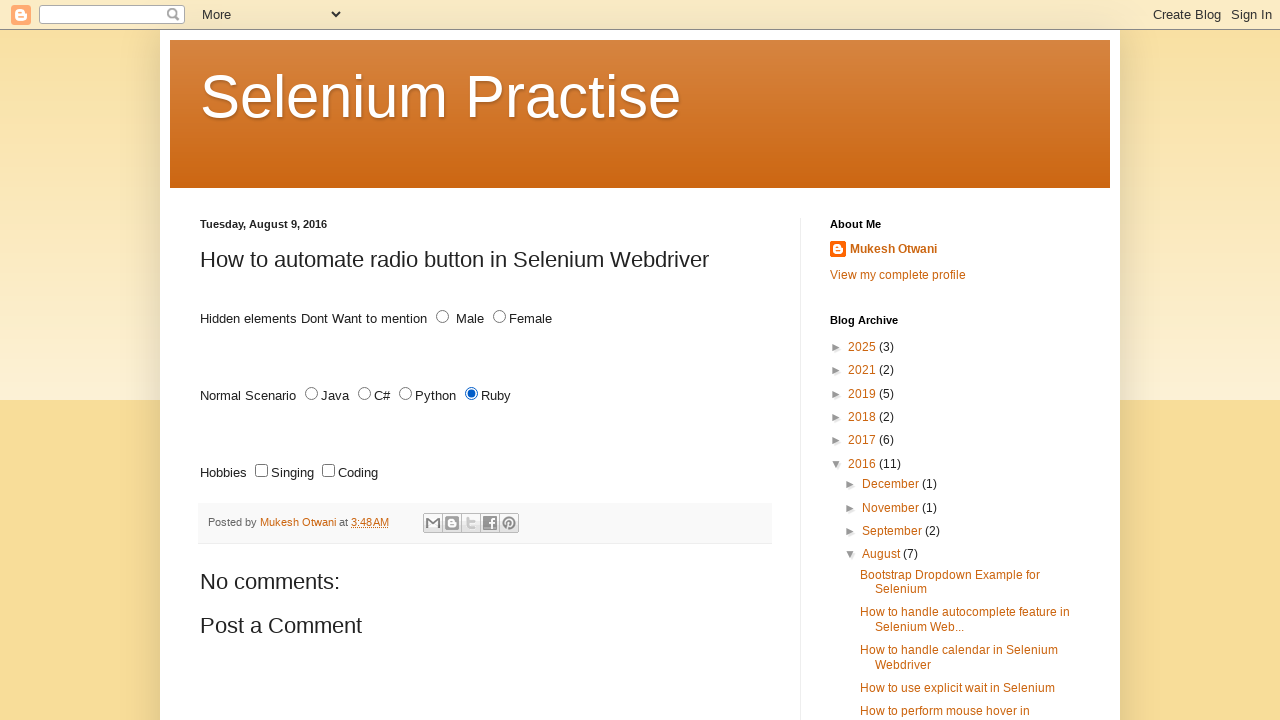

Selected Sing checkbox at (262, 471) on input[name='lang'][type='checkbox'] >> nth=0
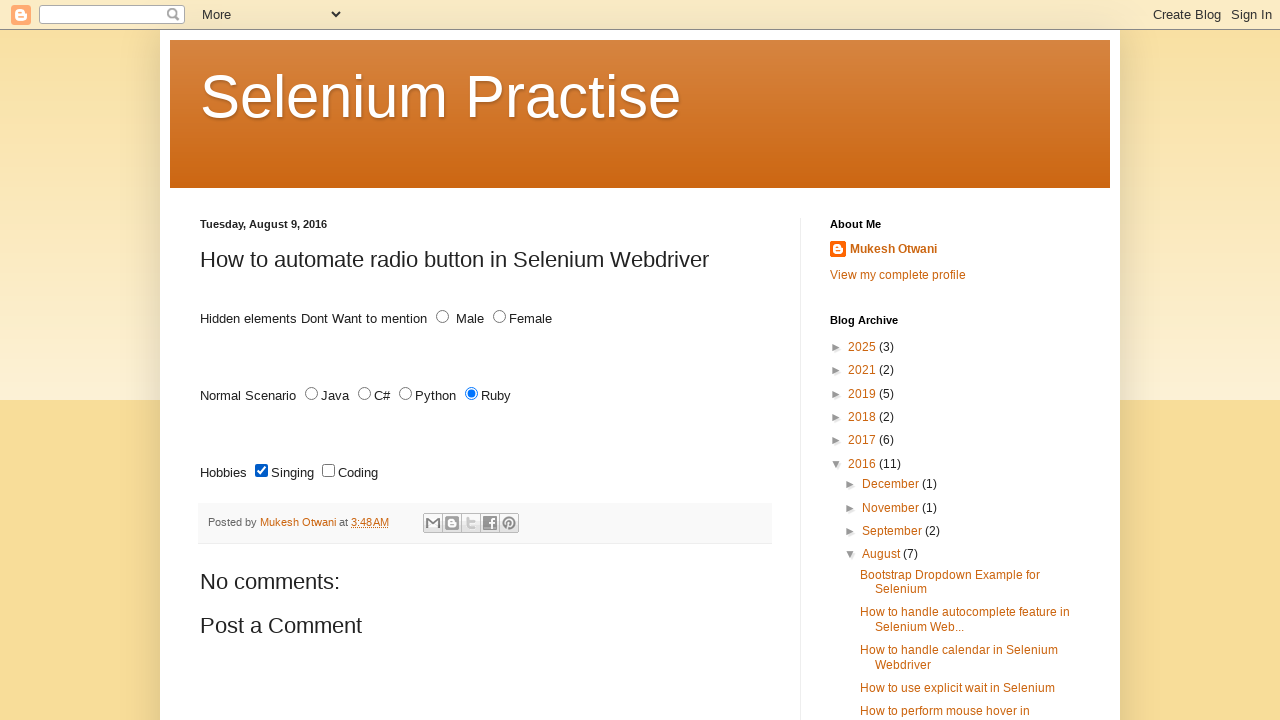

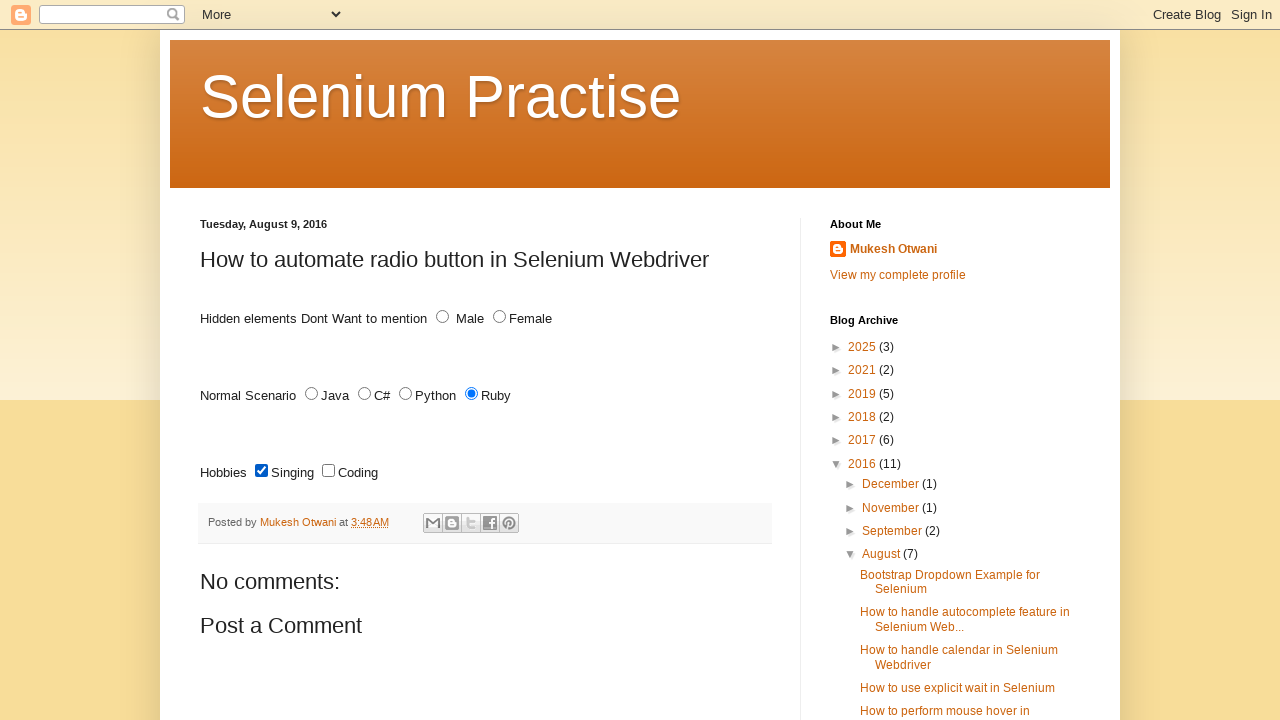